Tests drag-and-drop functionality by dragging an element from source to target within an iframe

Starting URL: https://jqueryui.com/droppable/

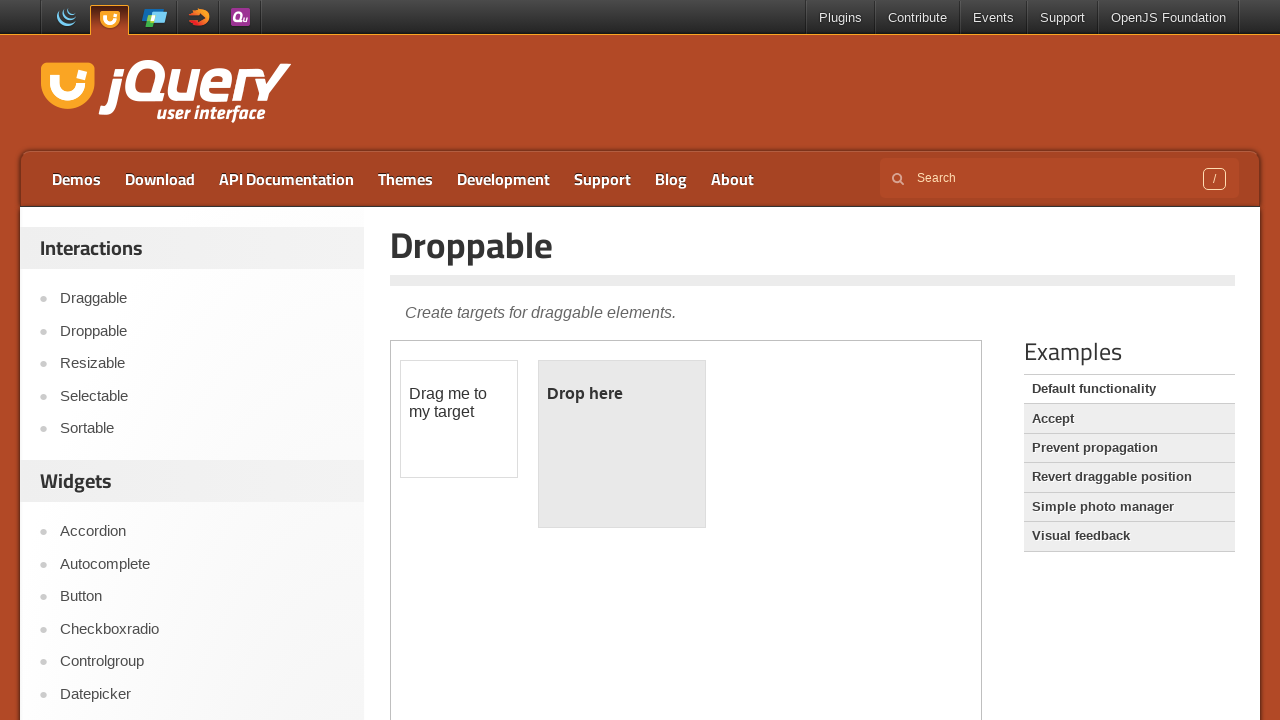

Located the demo iframe
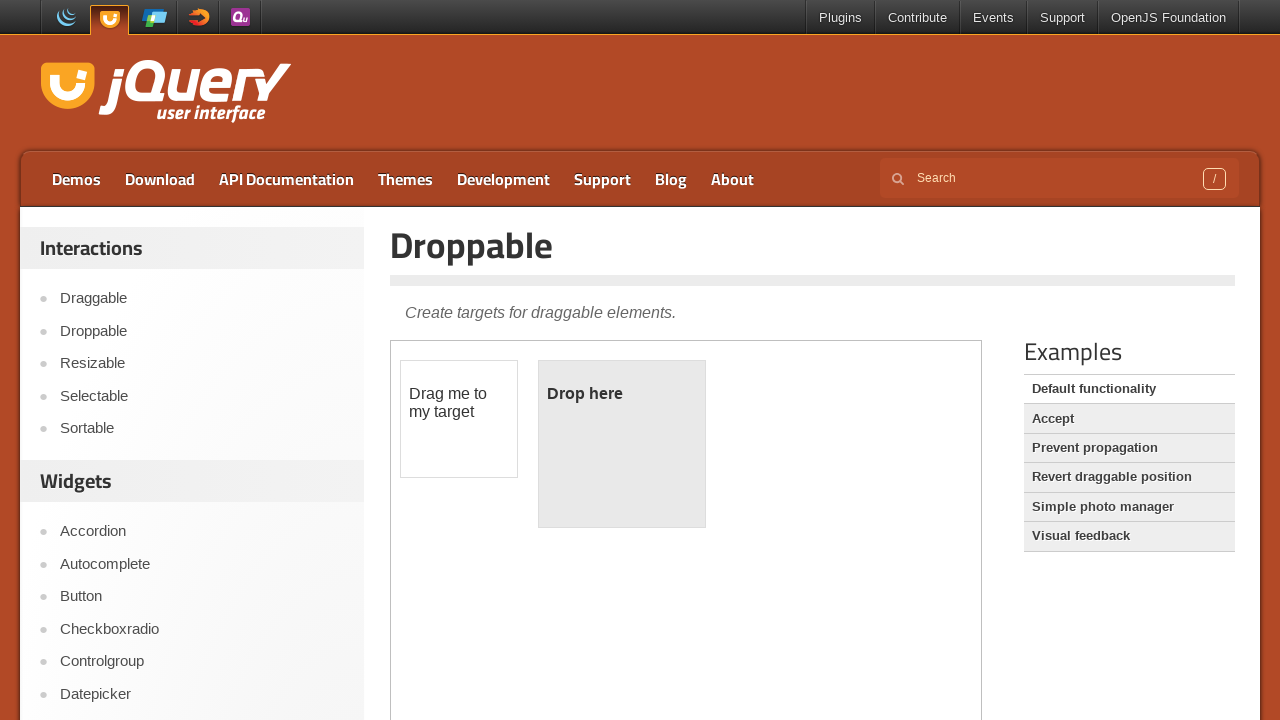

Located the draggable element
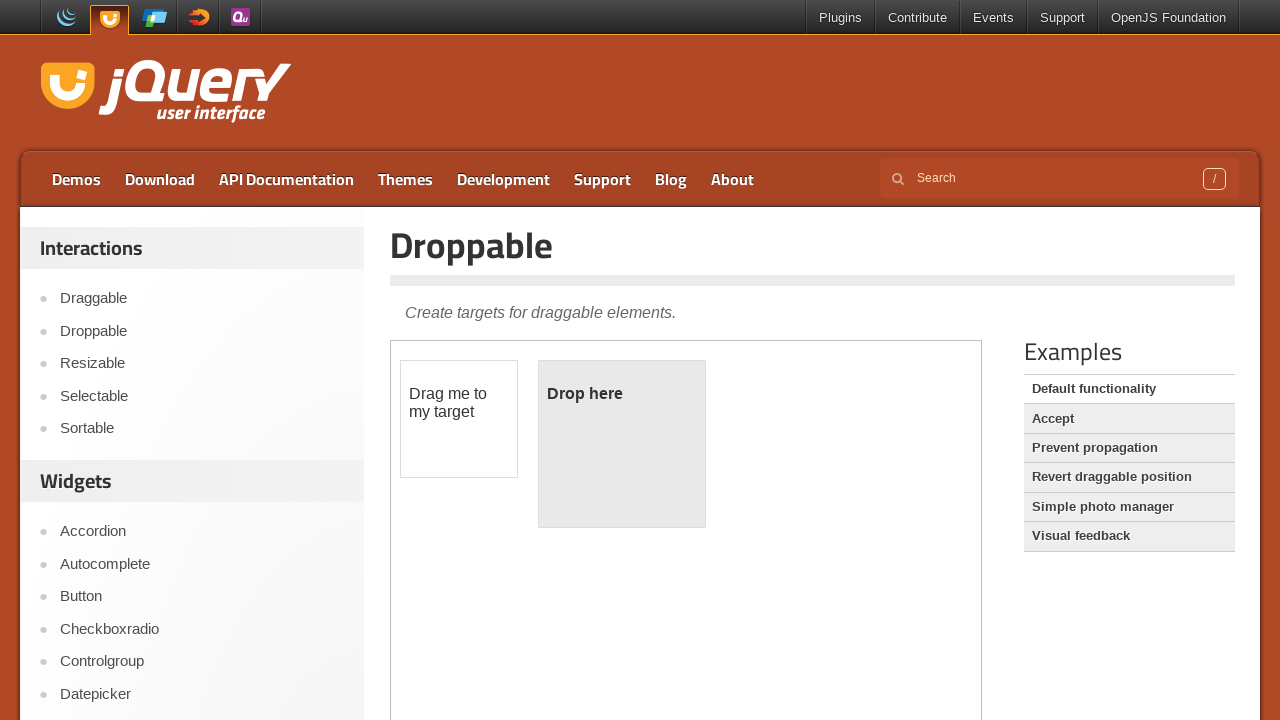

Located the droppable element
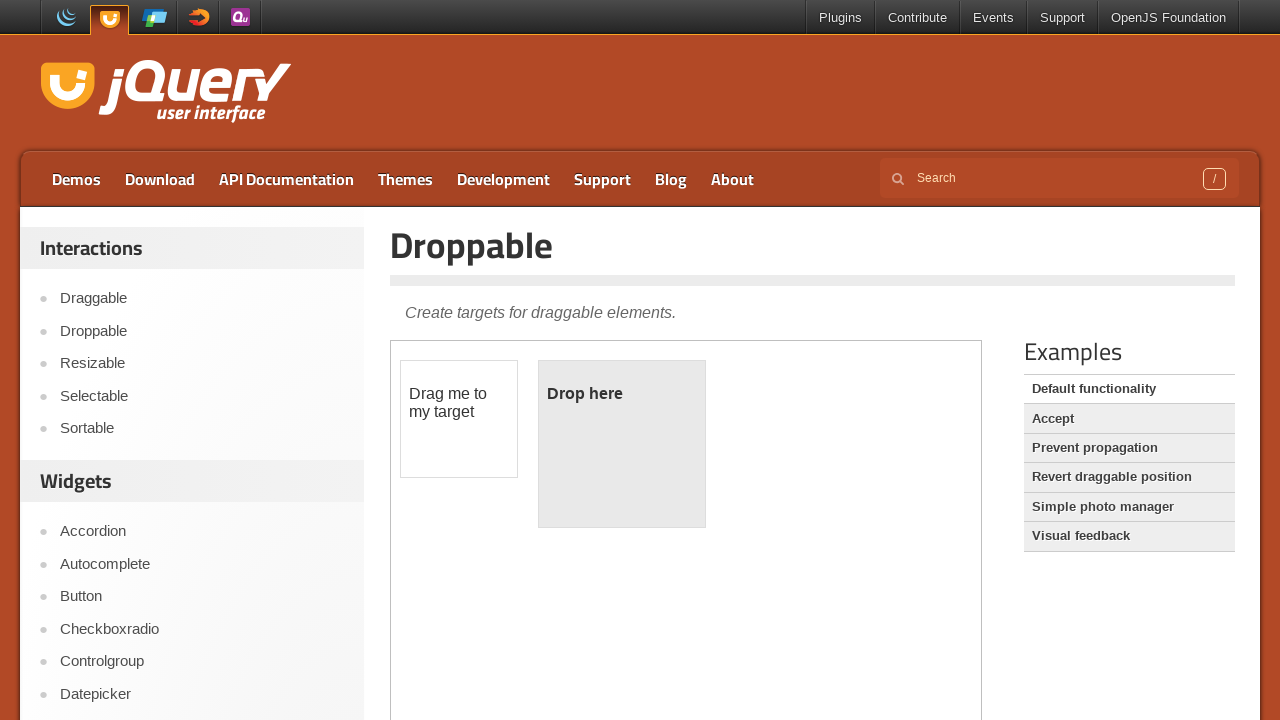

Dragged element from source to target at (622, 444)
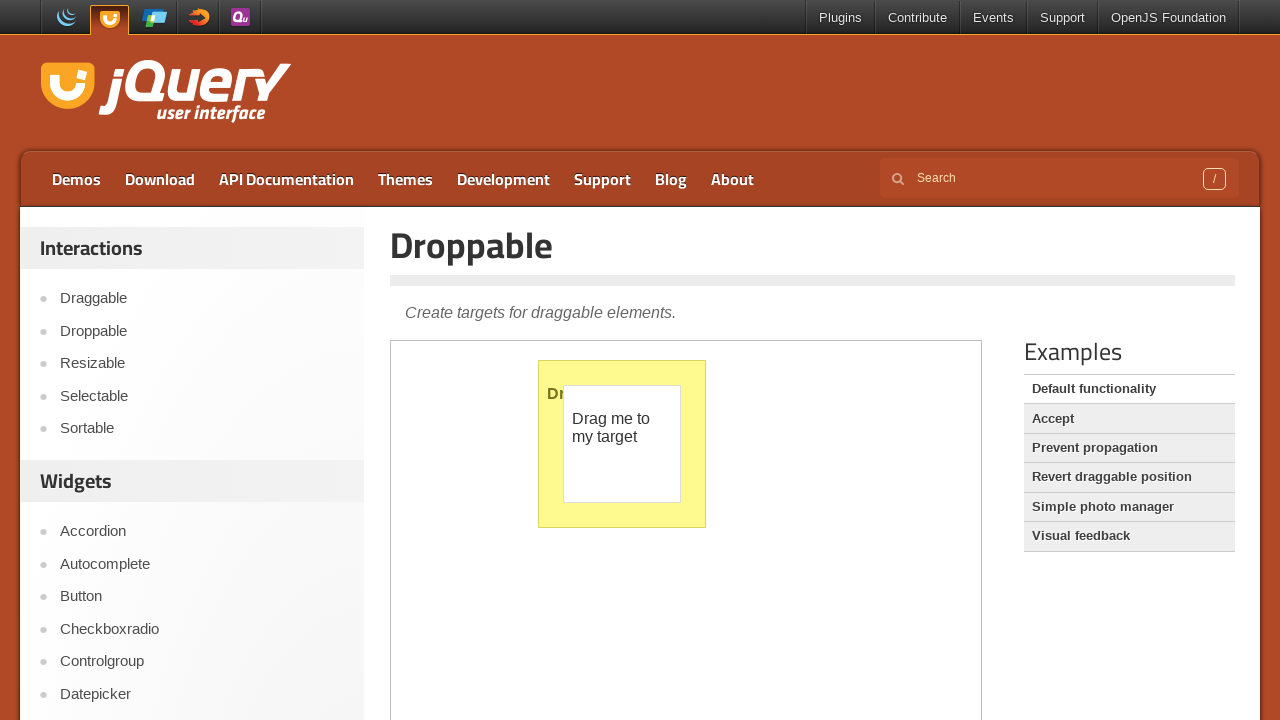

Waited 5 seconds for drag-and-drop action to complete
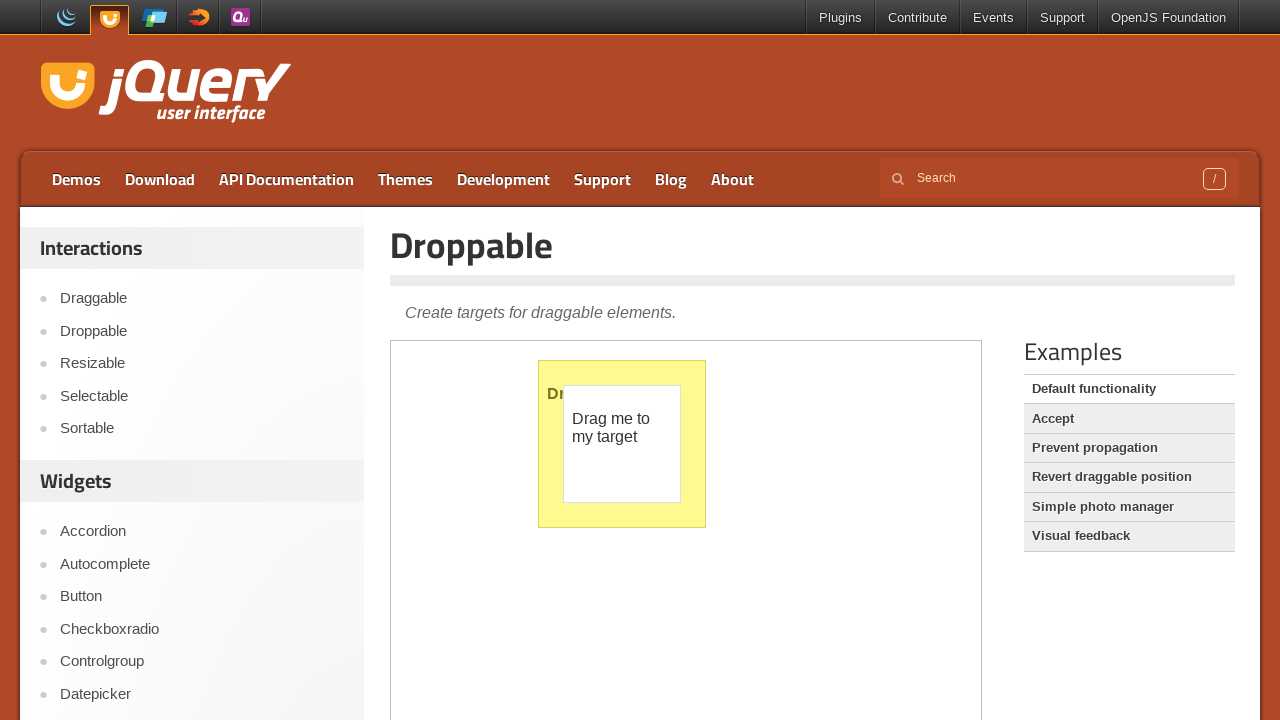

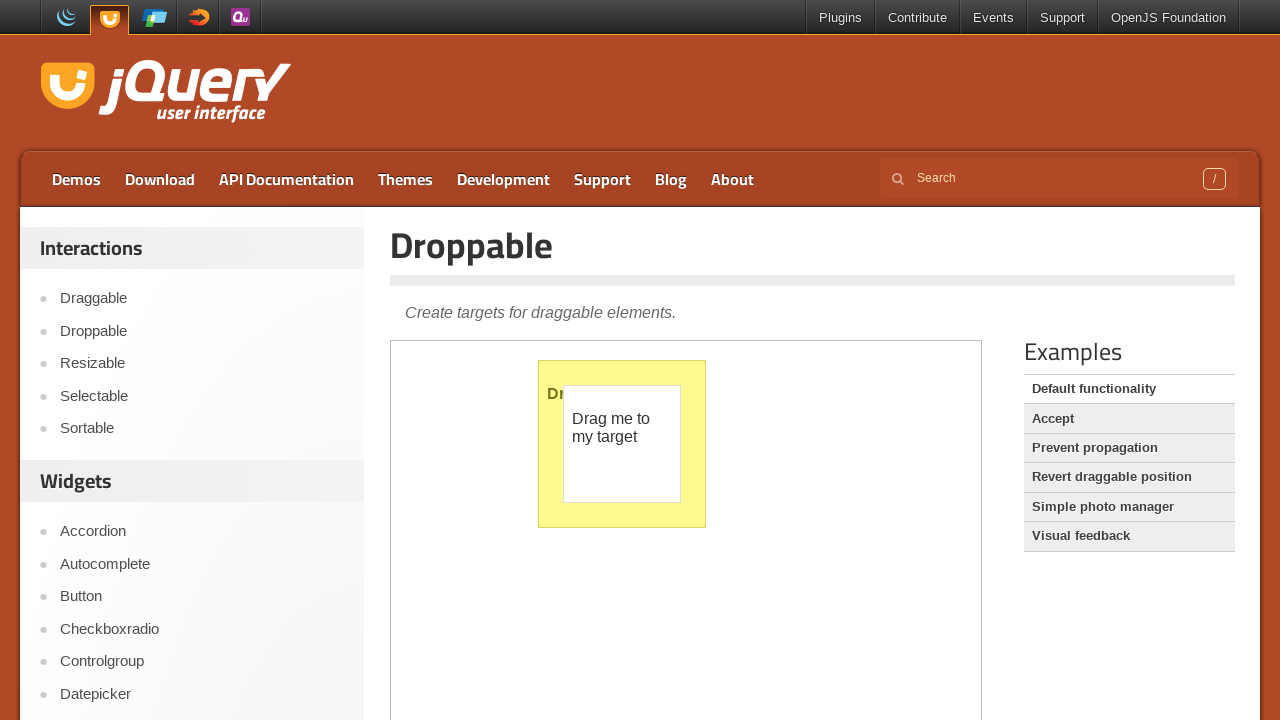